Navigates to a JSON extraction demo page and clicks on the contacts button to load contact data.

Starting URL: http://31.130.149.237/json_extraction

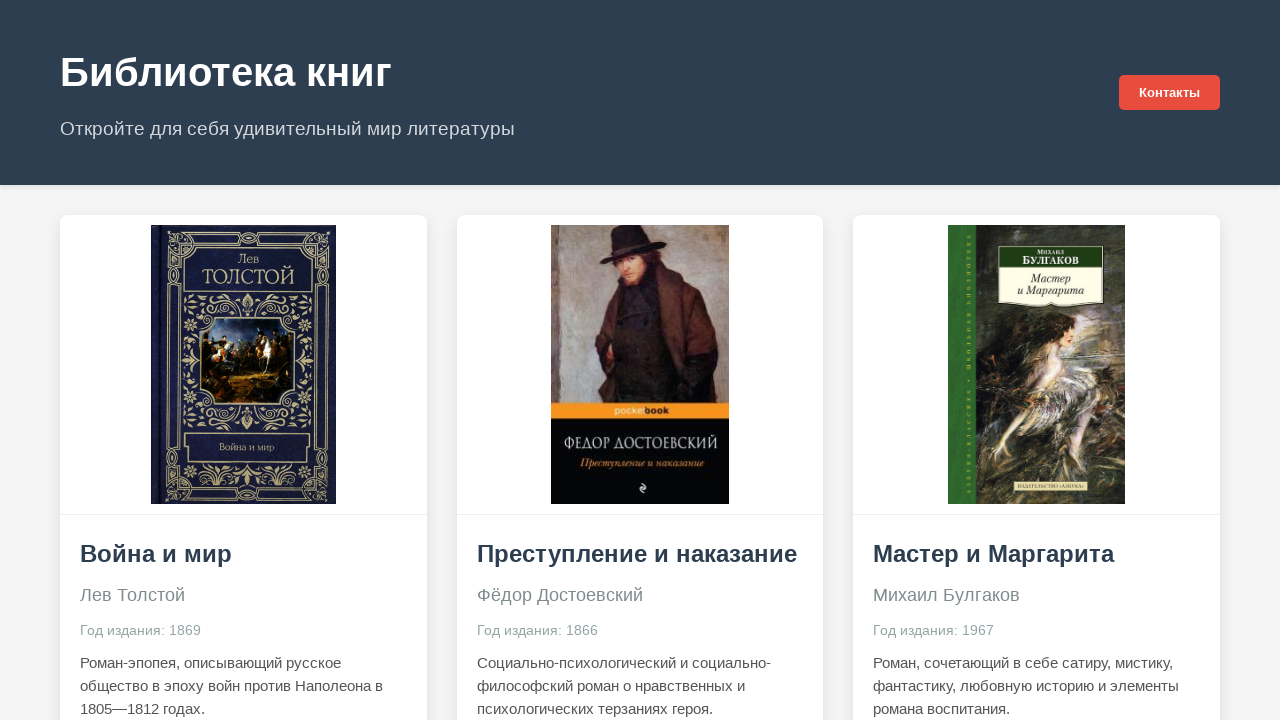

Navigated to JSON extraction demo page
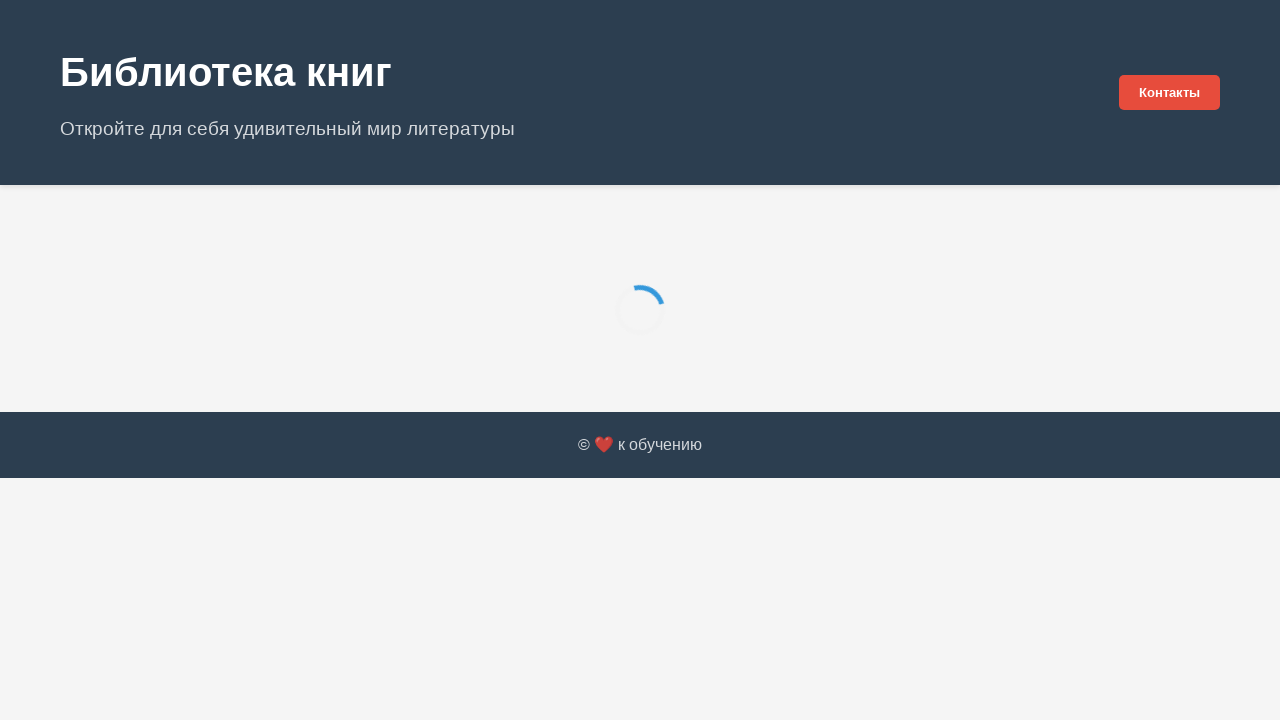

Page loaded and network idle reached
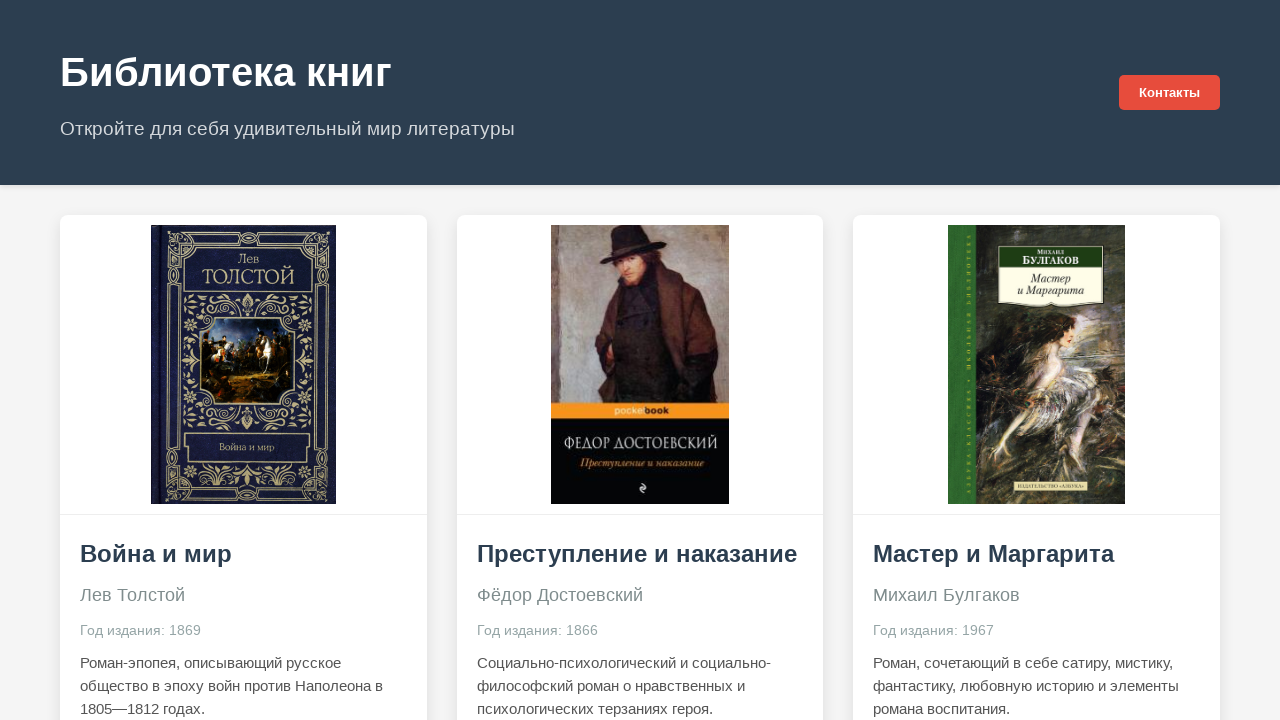

Clicked contacts button to load contact data at (1170, 92) on #contactsButton
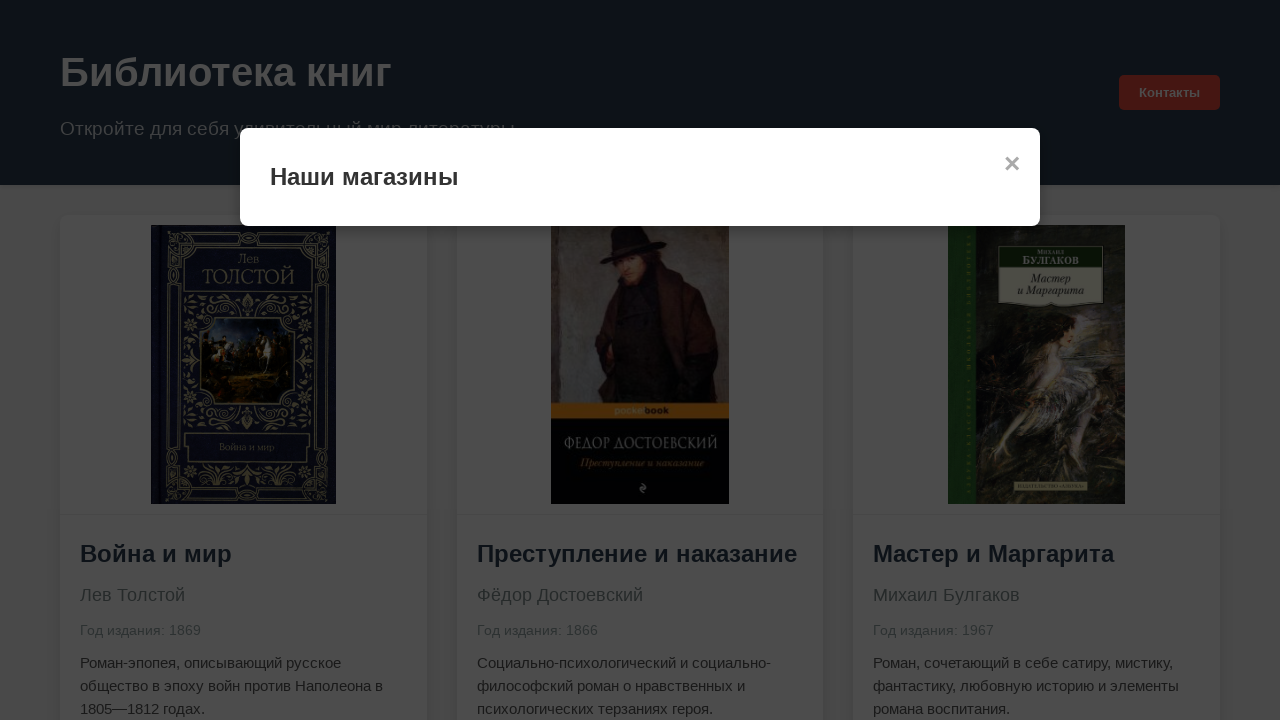

Contact data loaded and network idle reached
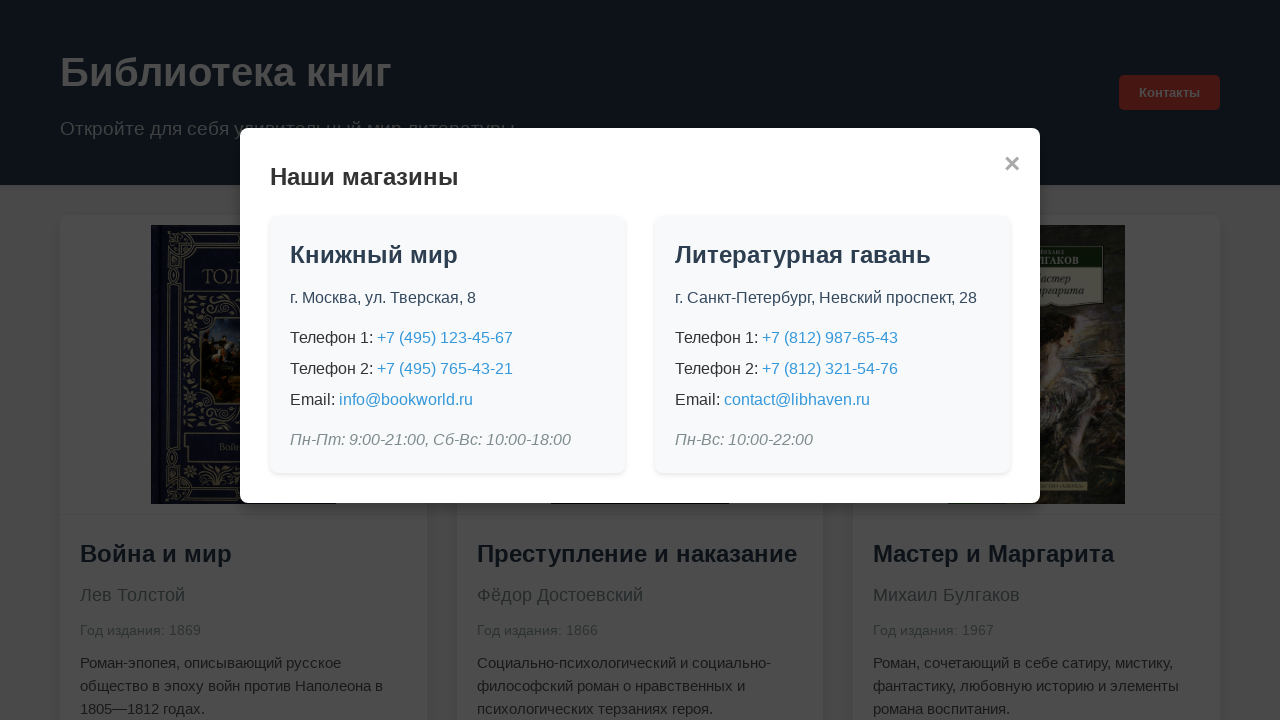

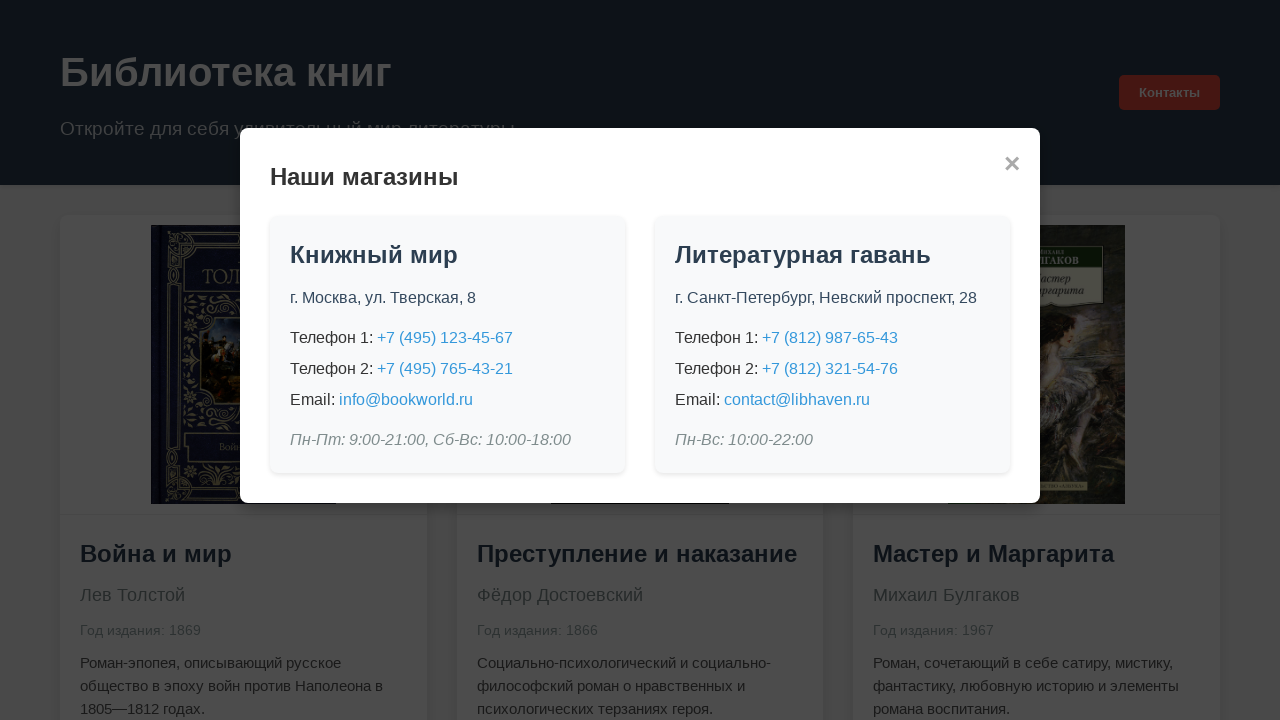